Tests dynamic control visibility by clicking a toggle button to hide a checkbox element, waiting for it to disappear, then clicking again to make it reappear and verifying visibility.

Starting URL: https://v1.training-support.net/selenium/dynamic-controls

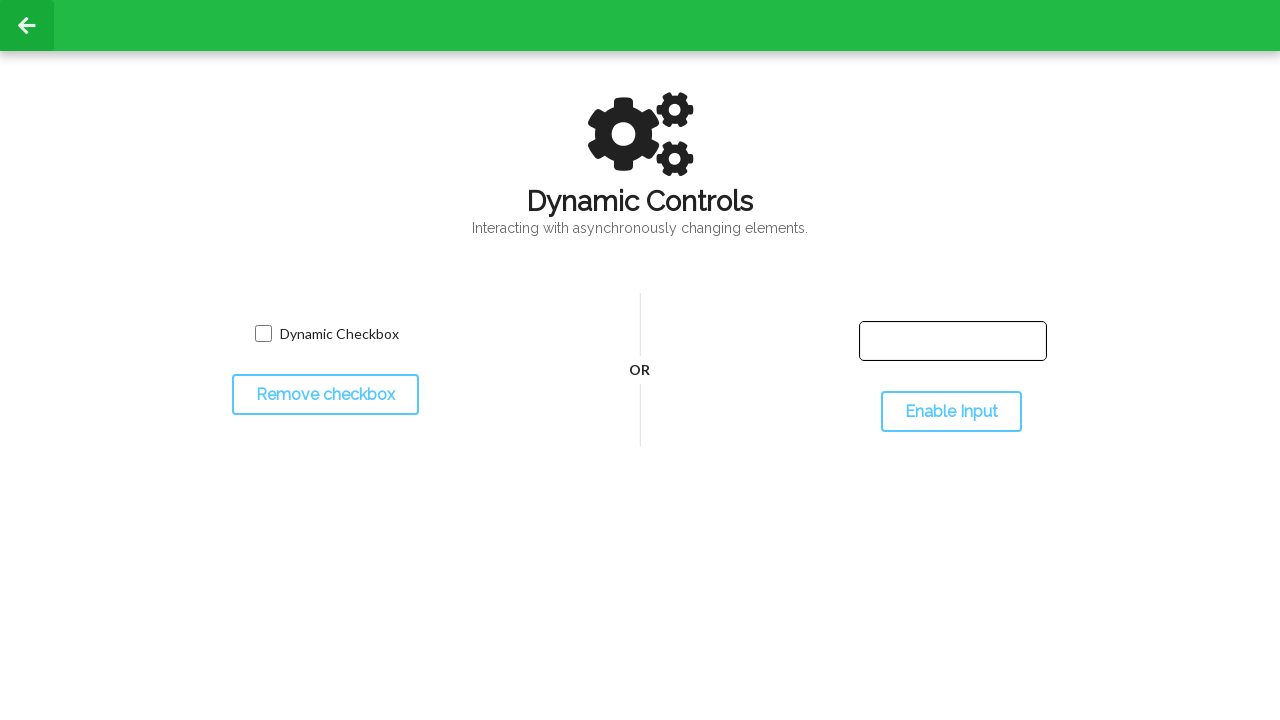

Clicked toggle button to hide the checkbox at (325, 395) on #toggleCheckbox
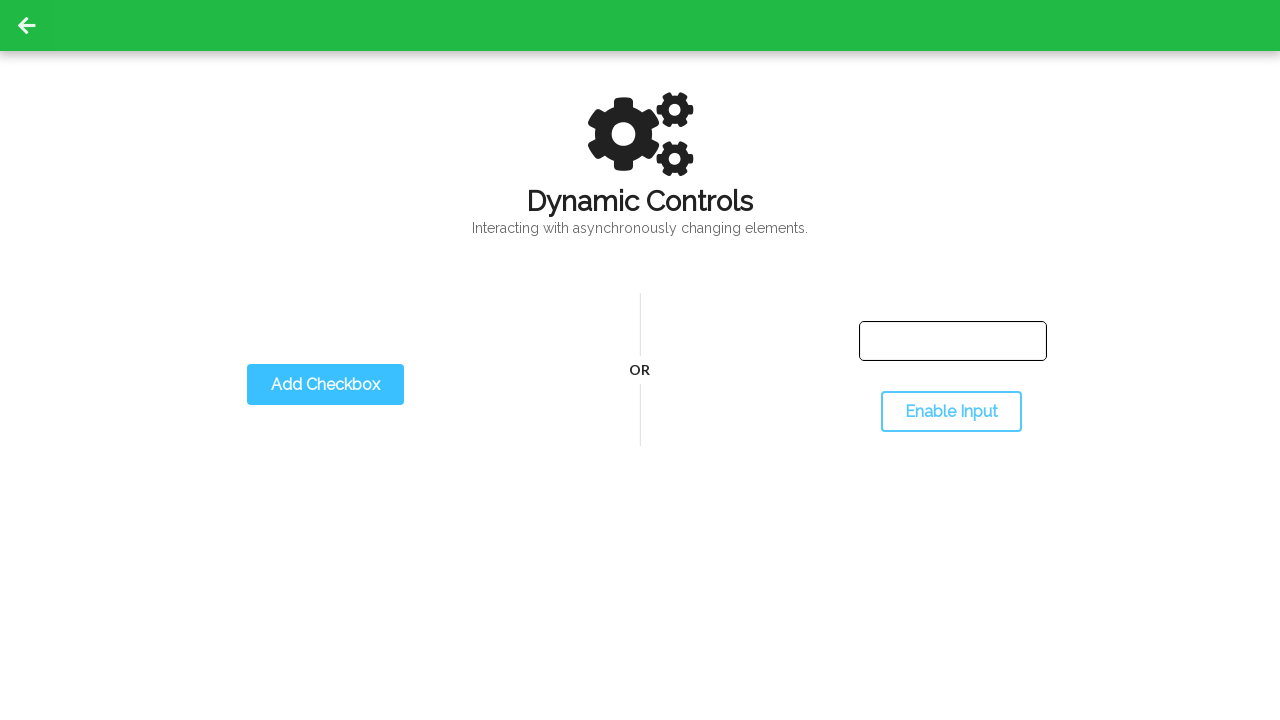

Checkbox element has been hidden and disappeared from DOM
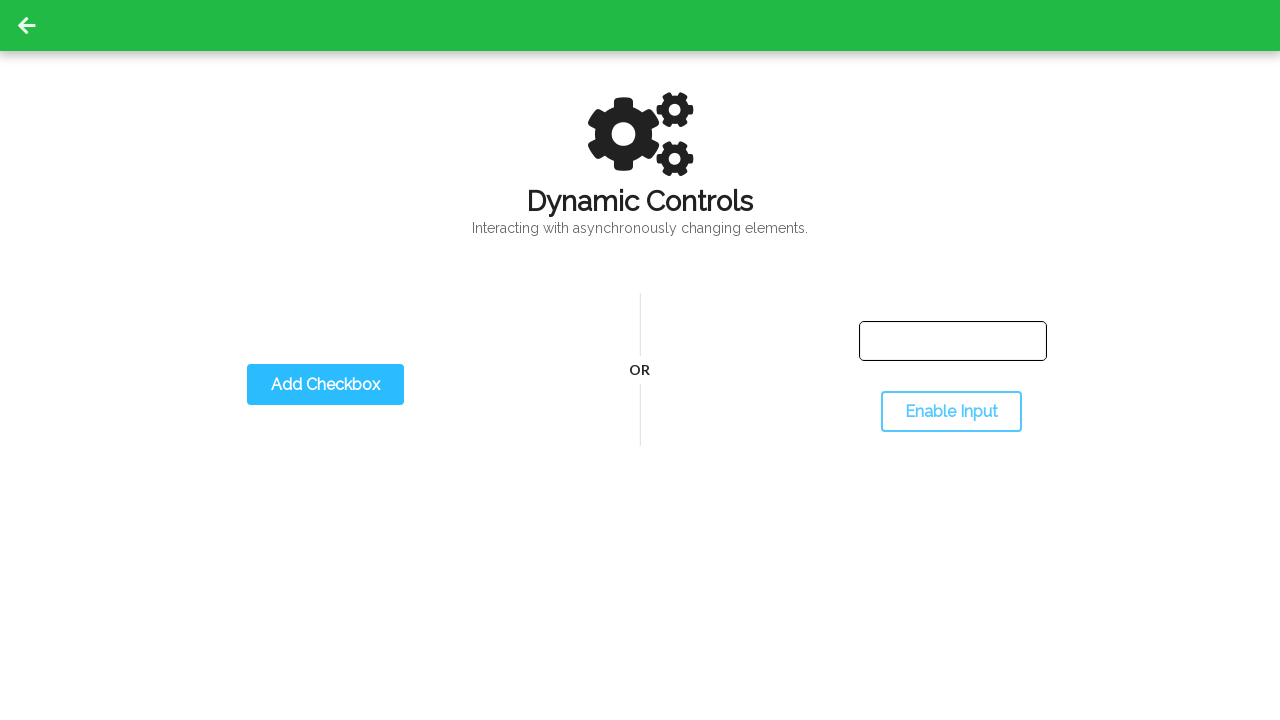

Clicked toggle button again to show the checkbox at (325, 385) on #toggleCheckbox
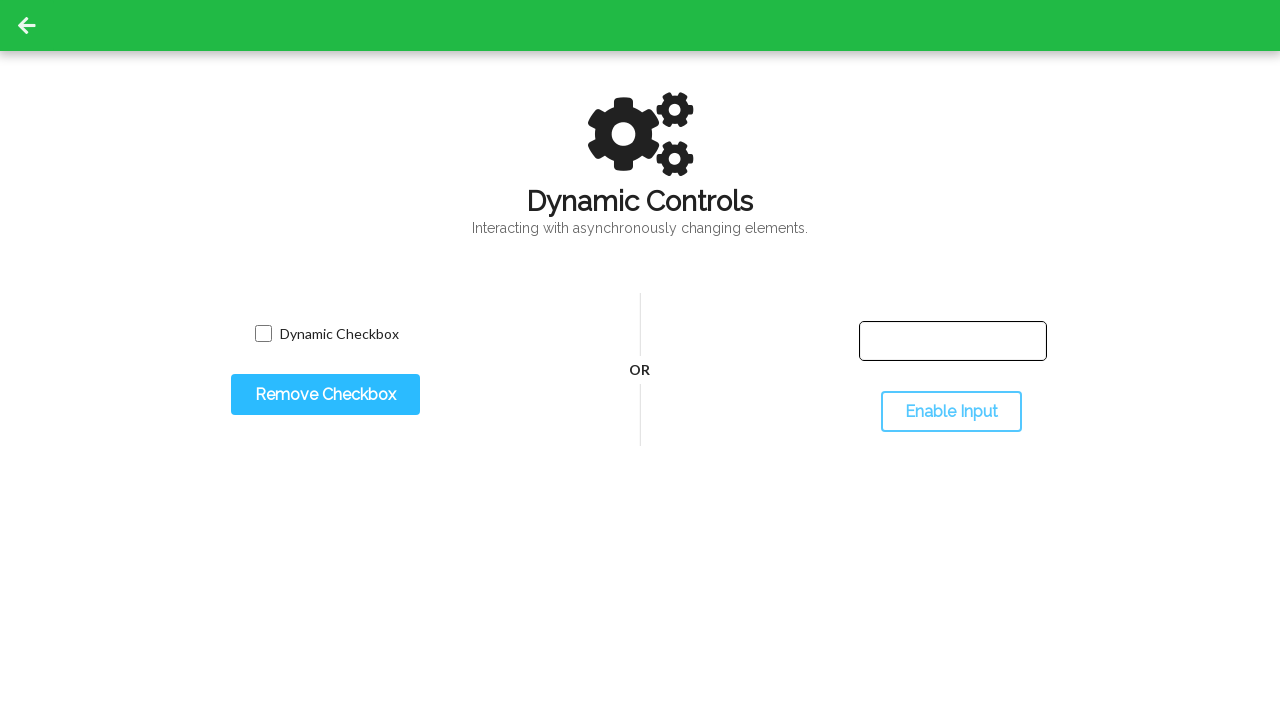

Checkbox element has reappeared and is now visible
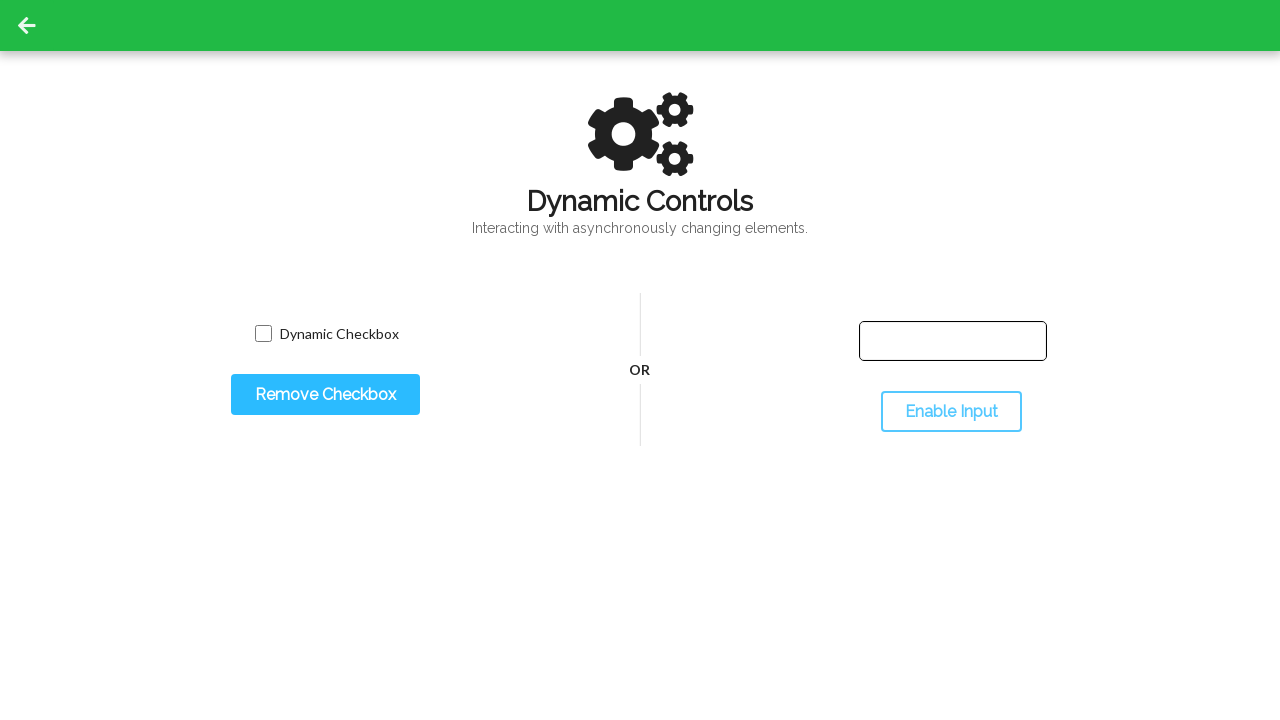

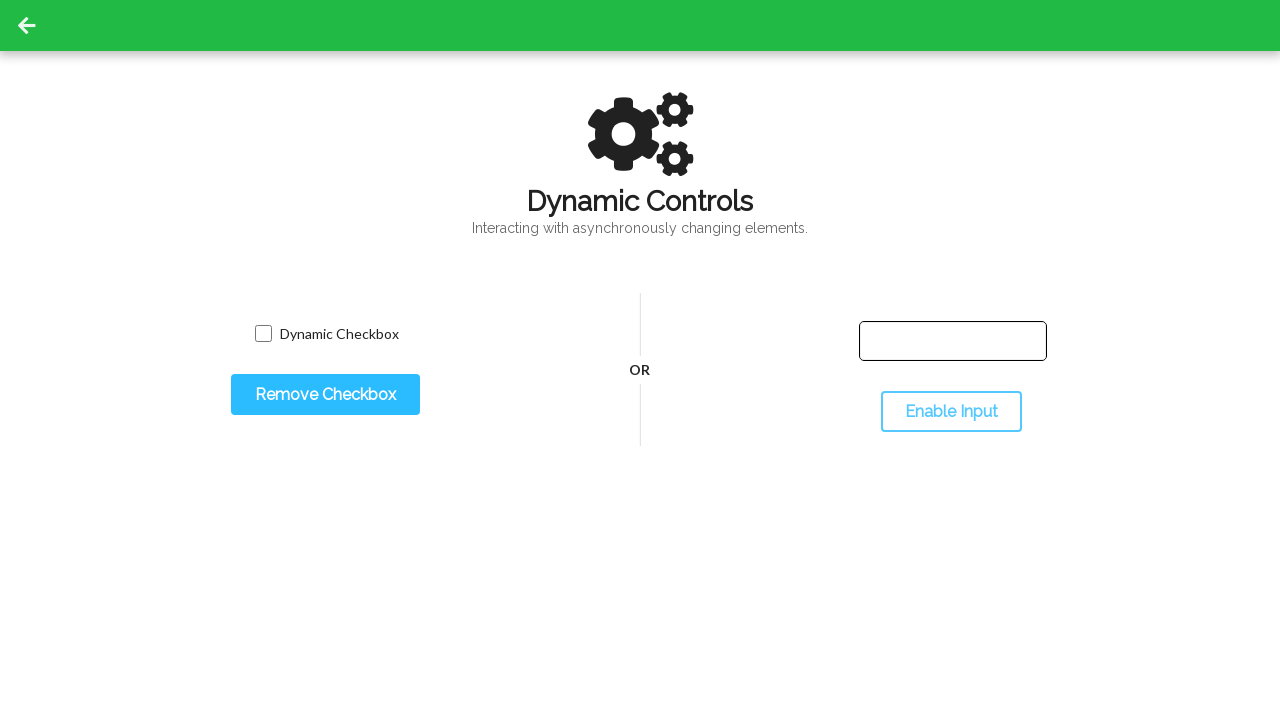